Tests a JavaScript prompt dialog by clicking a button to trigger it, verifying the message, entering text, and accepting it.

Starting URL: https://chandanachaitanya.github.io/selenium-practice-site/?languages=Java&enterText=

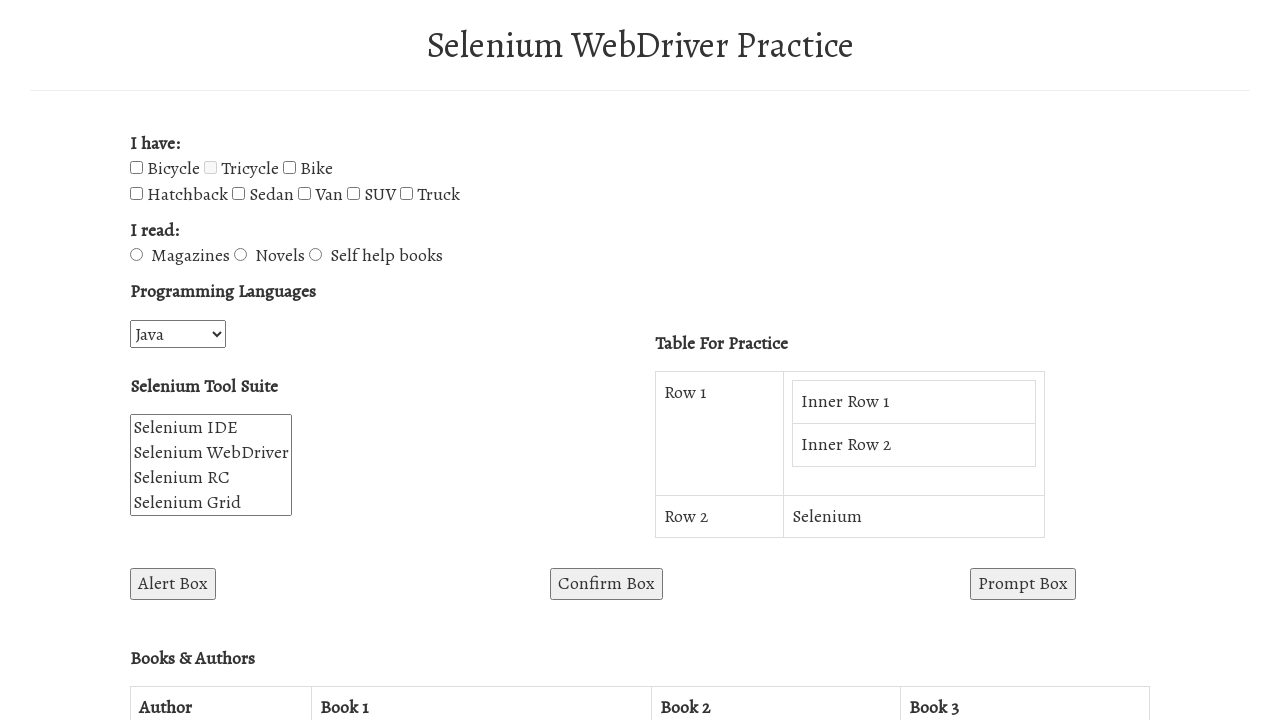

Set up dialog handler to capture prompt message and accept with text input
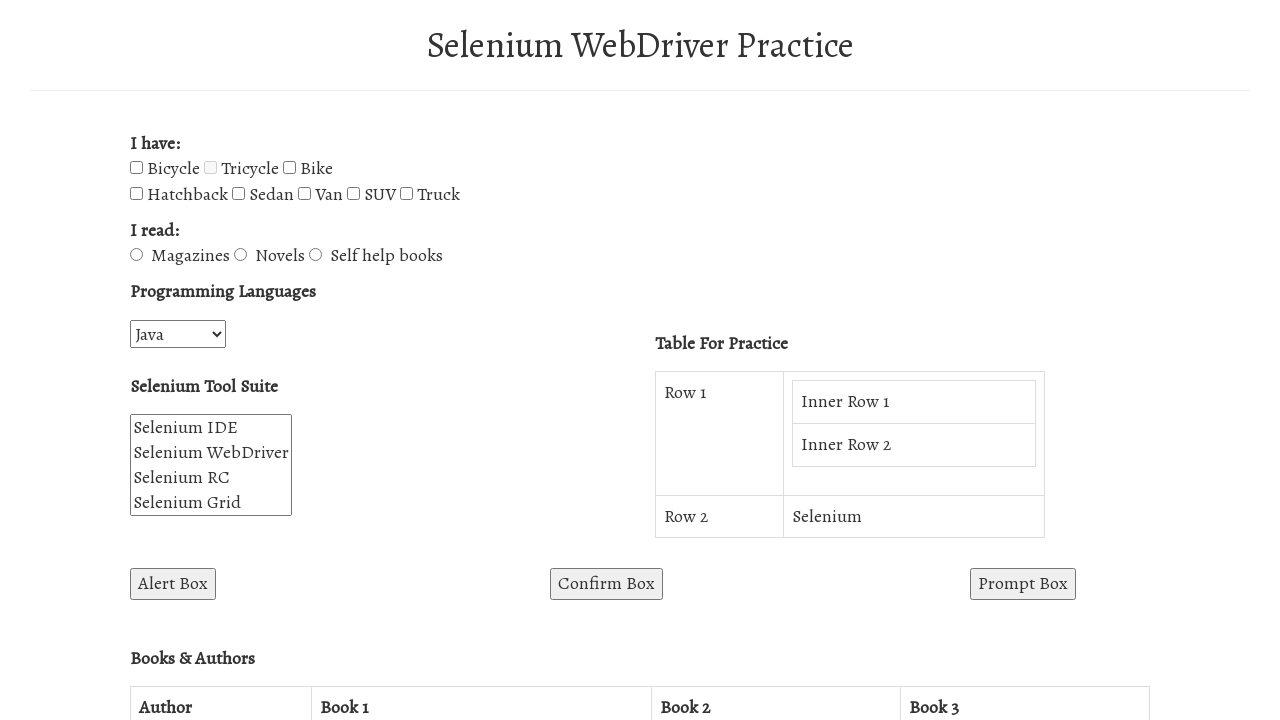

Clicked the prompt box button to trigger the dialog at (1023, 584) on #promptBox
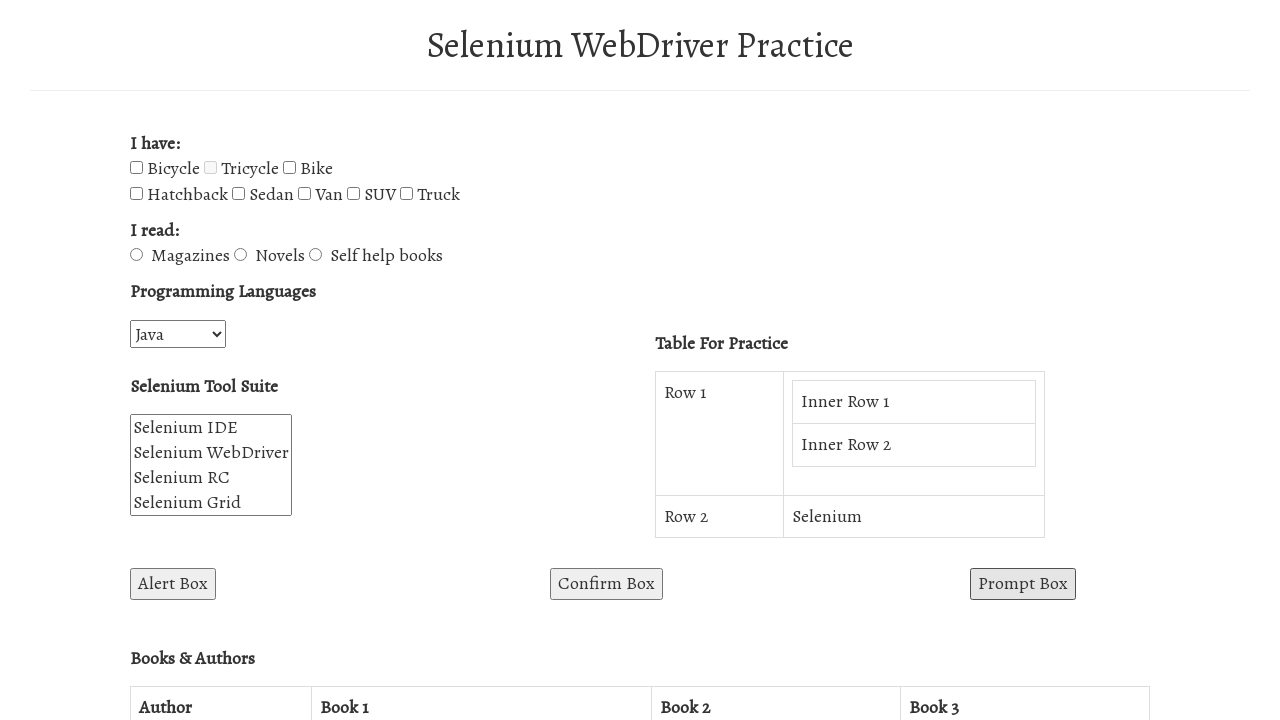

Waited for dialog to be handled
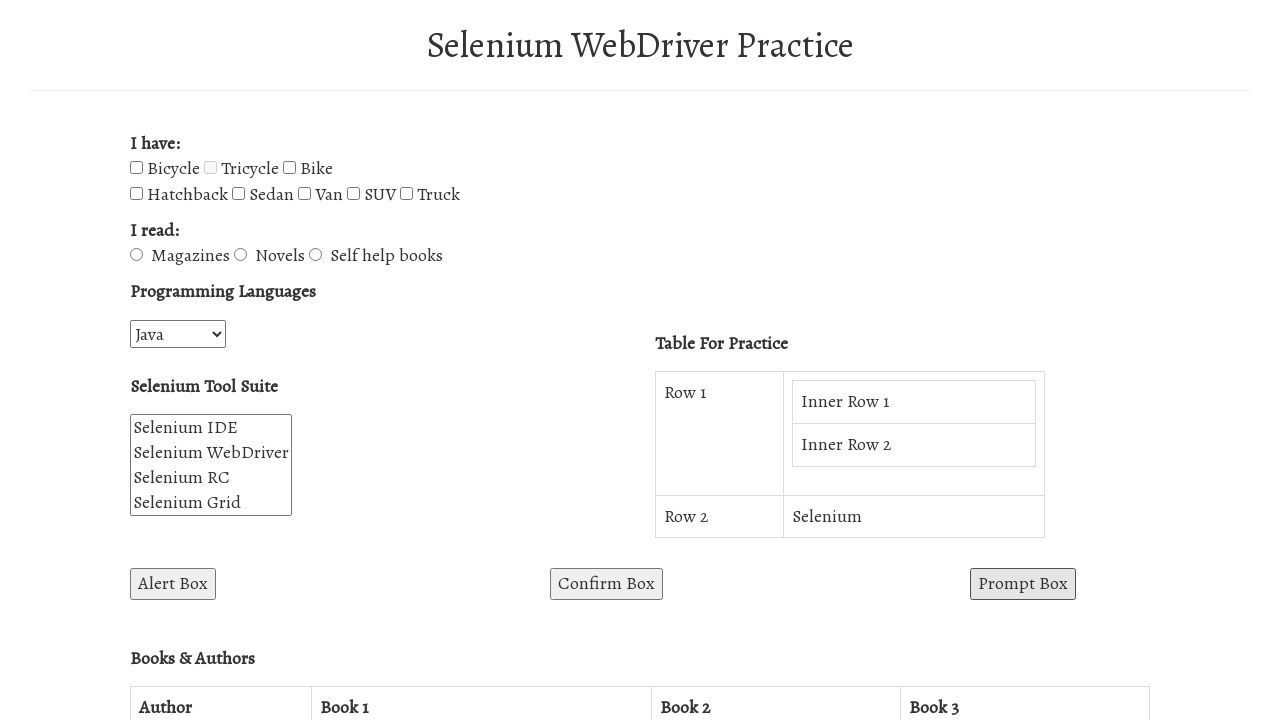

Verified prompt message matches expected value
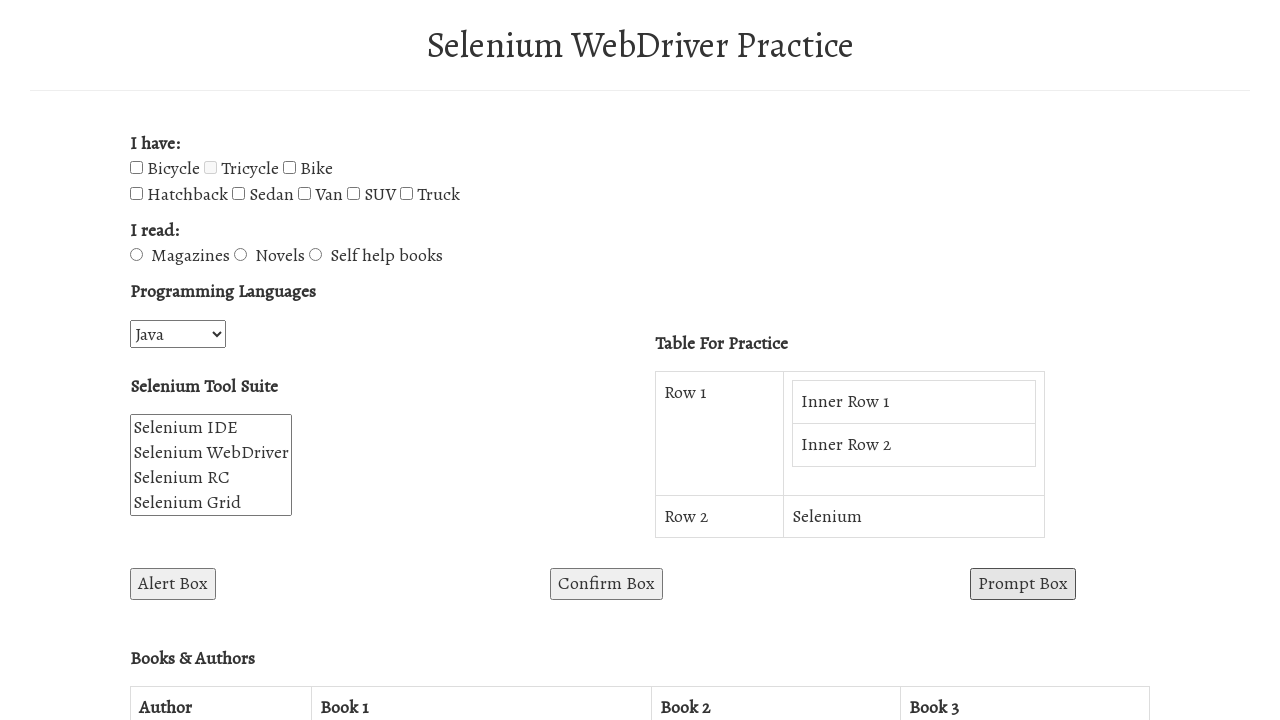

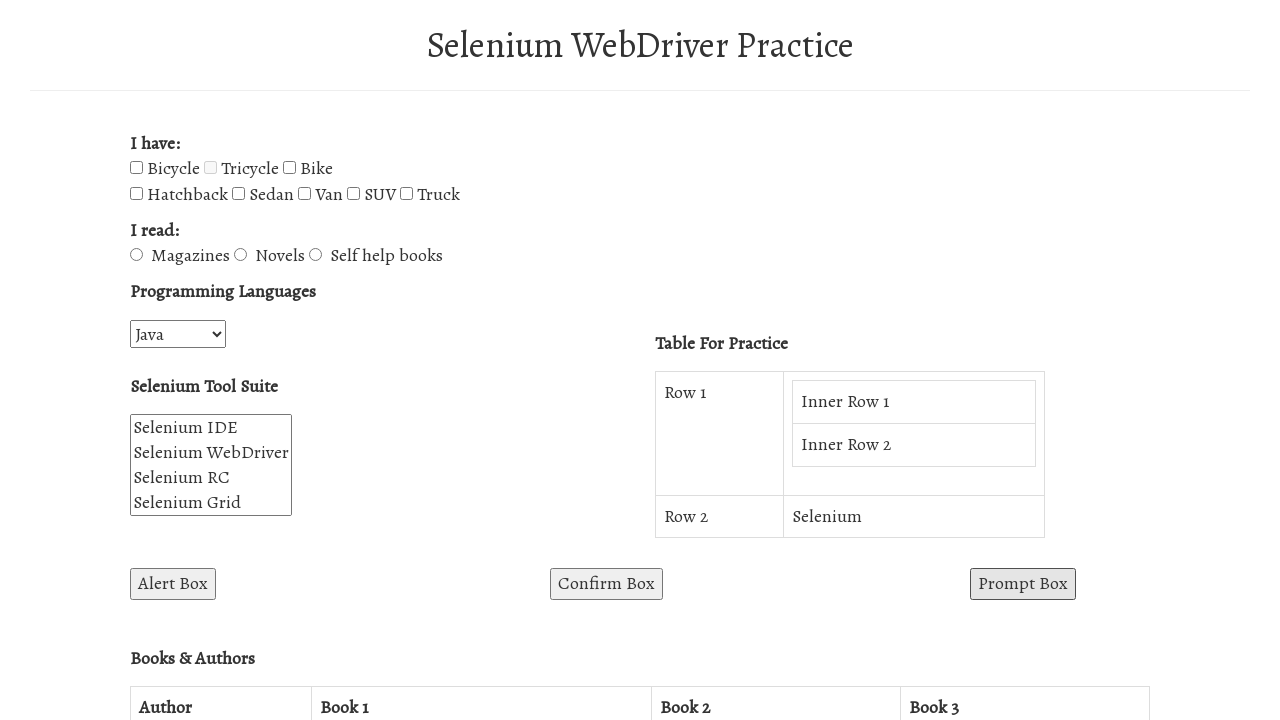